Tests various button properties and interactions on the LeafGround button demo page, including clicking a button, checking if buttons are enabled, and verifying button attributes

Starting URL: https://leafground.com/button.xhtml

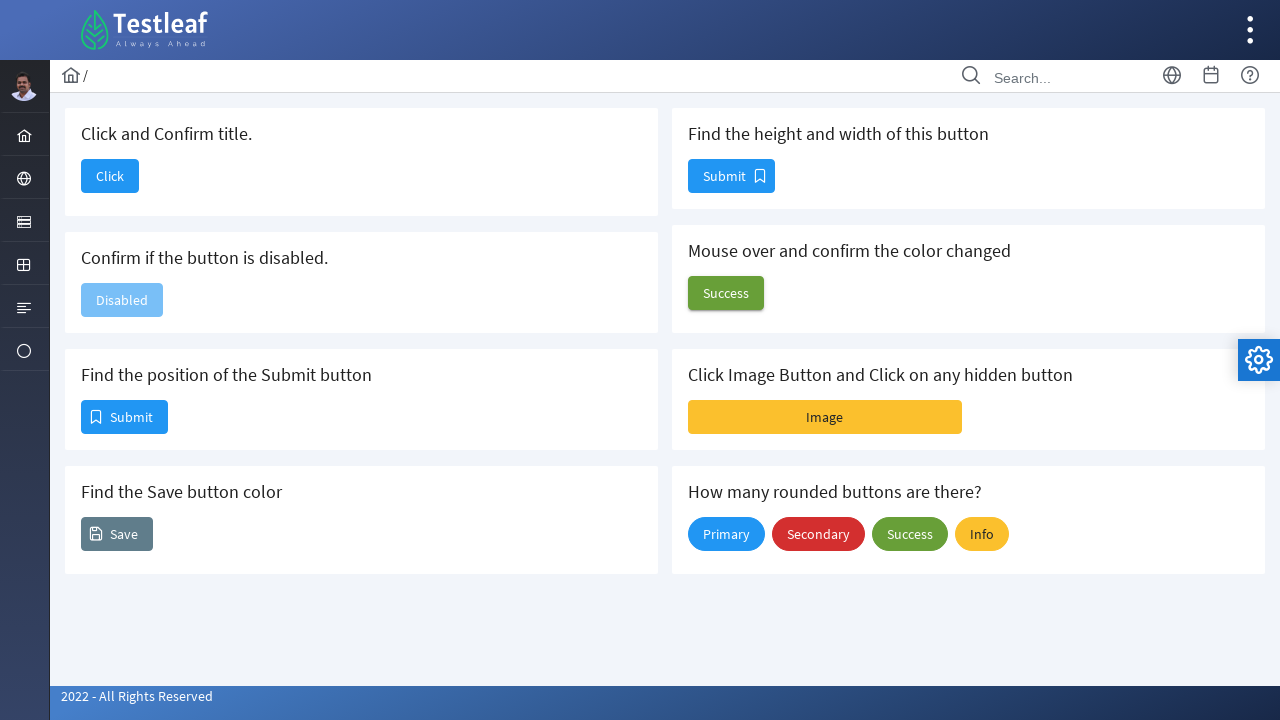

Clicked first button to navigate to dashboard at (110, 176) on #j_idt88\:j_idt90
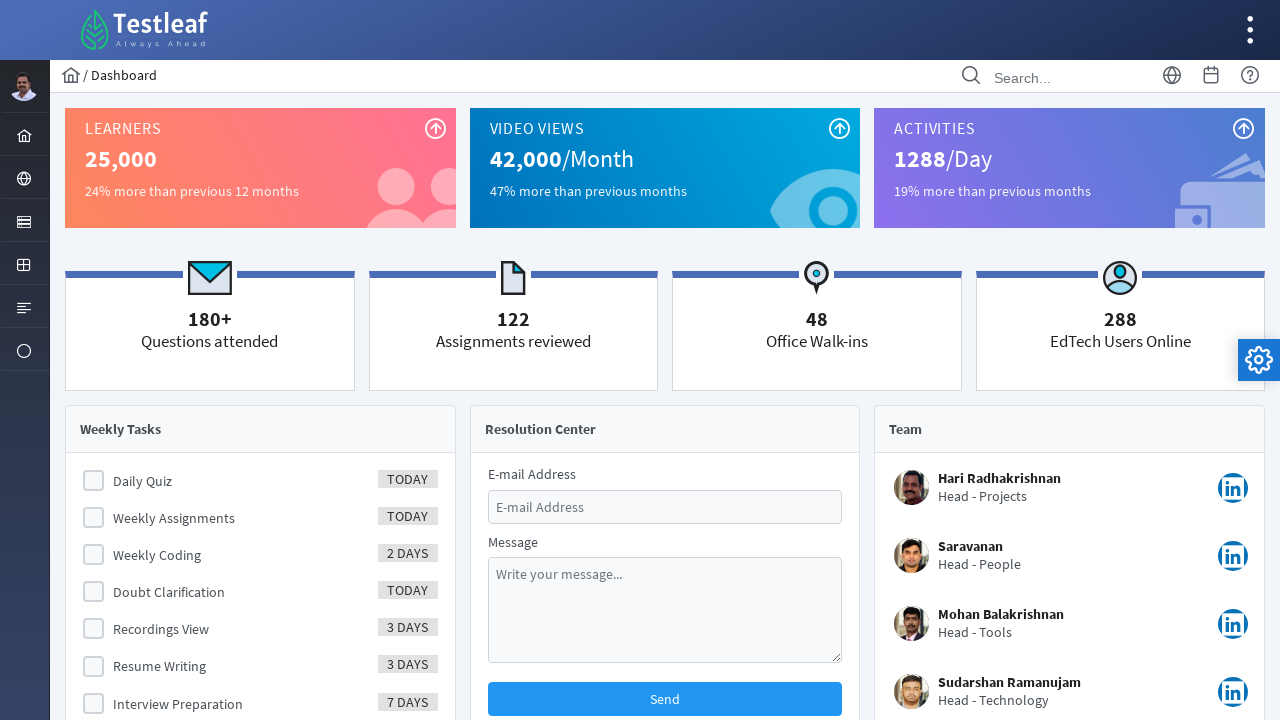

Waited for dashboard page to load
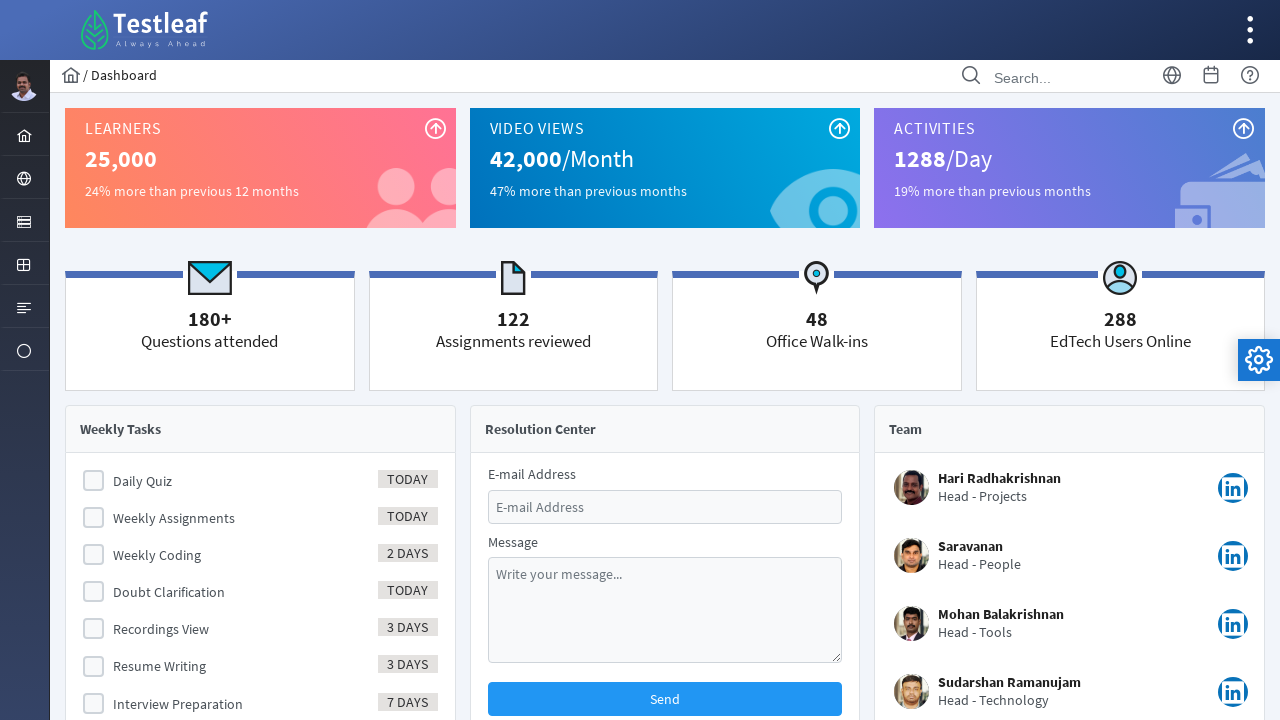

Verified dashboard page title contains 'Dash'
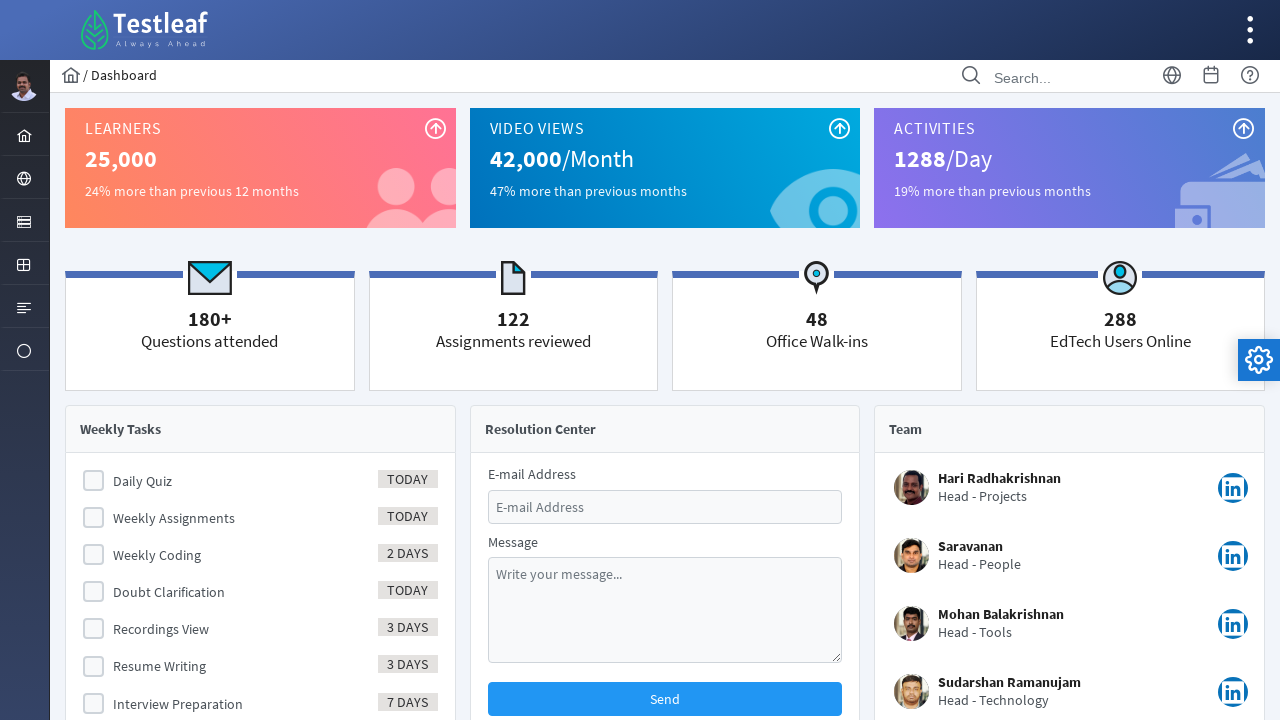

Navigated back to LeafGround button page
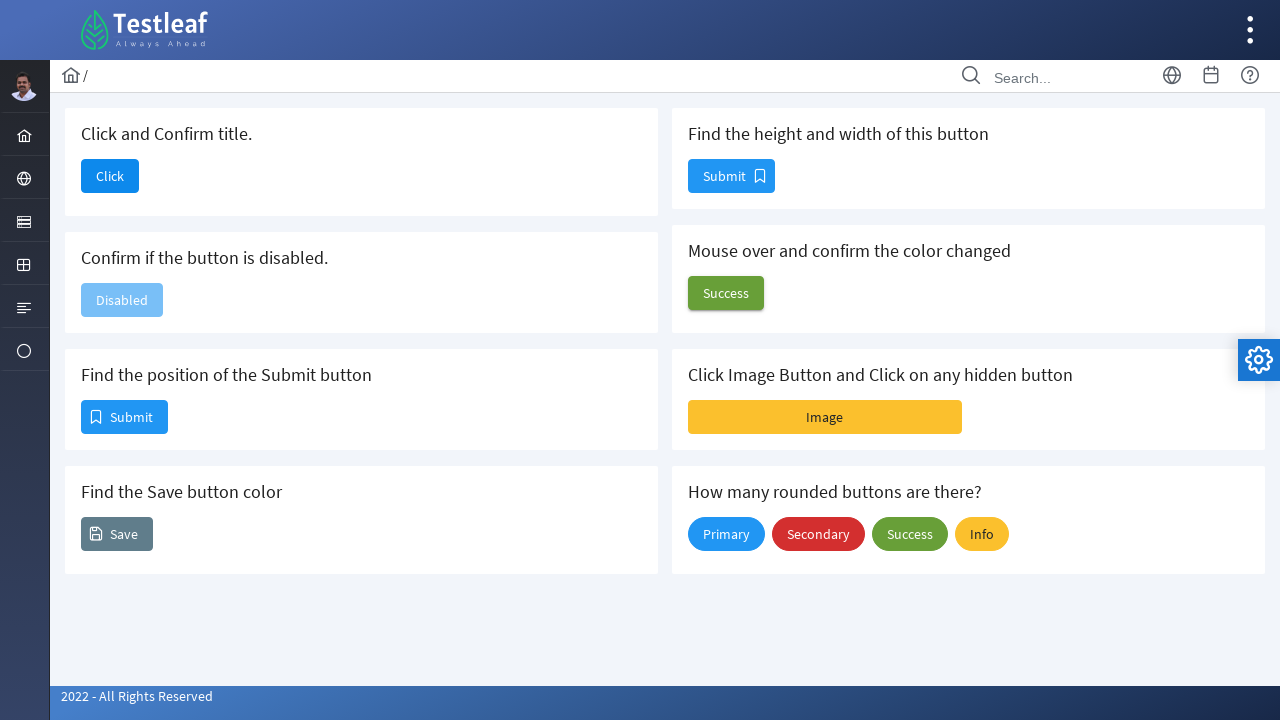

Located confirm button element
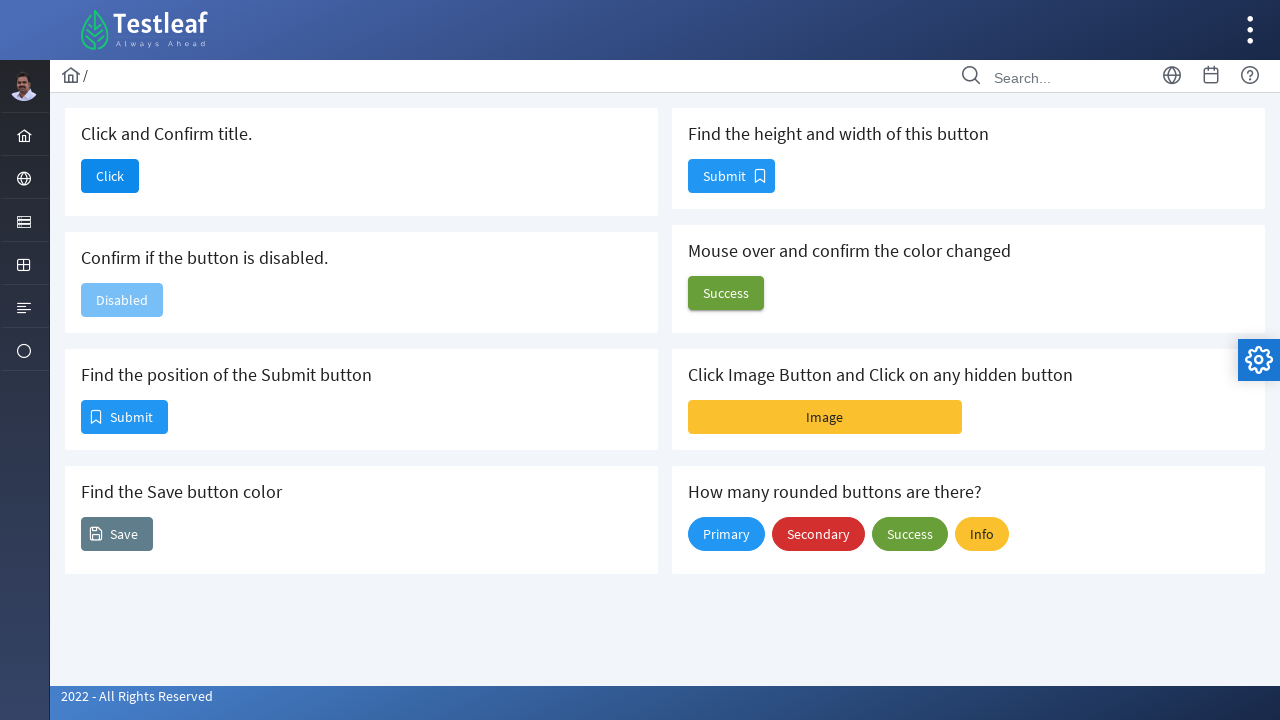

Verified confirm button is disabled
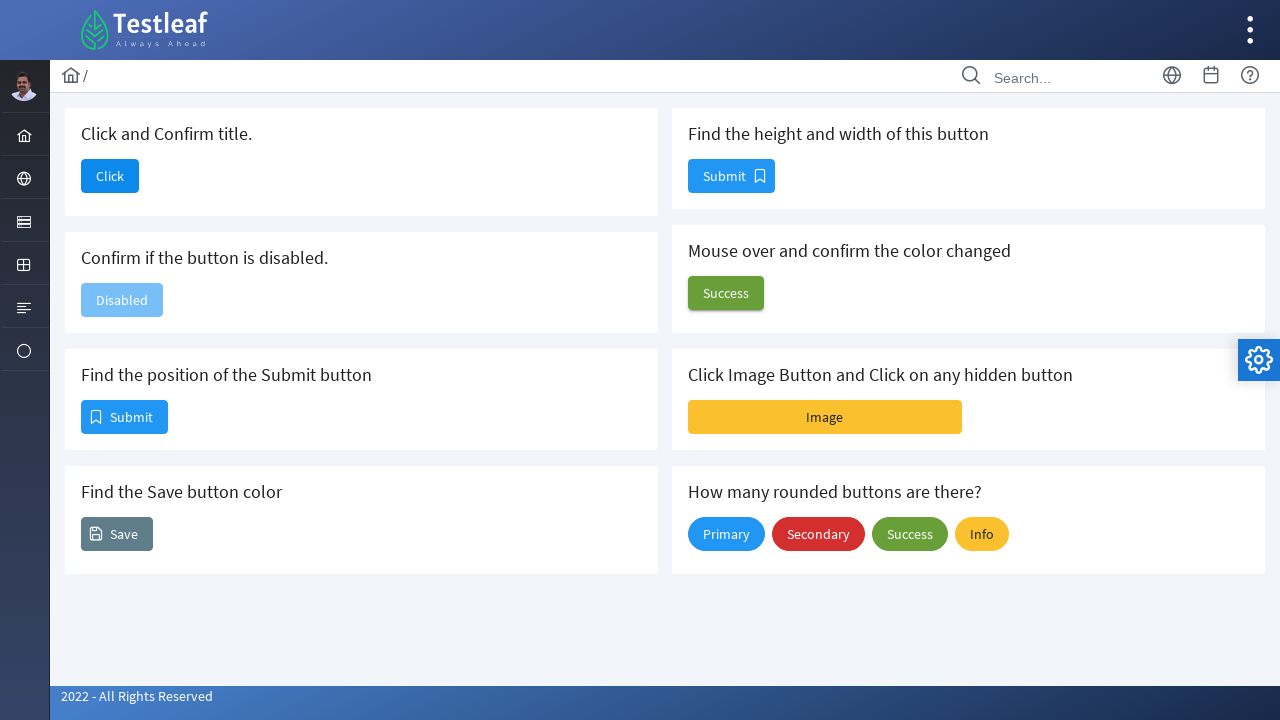

Located submit button element
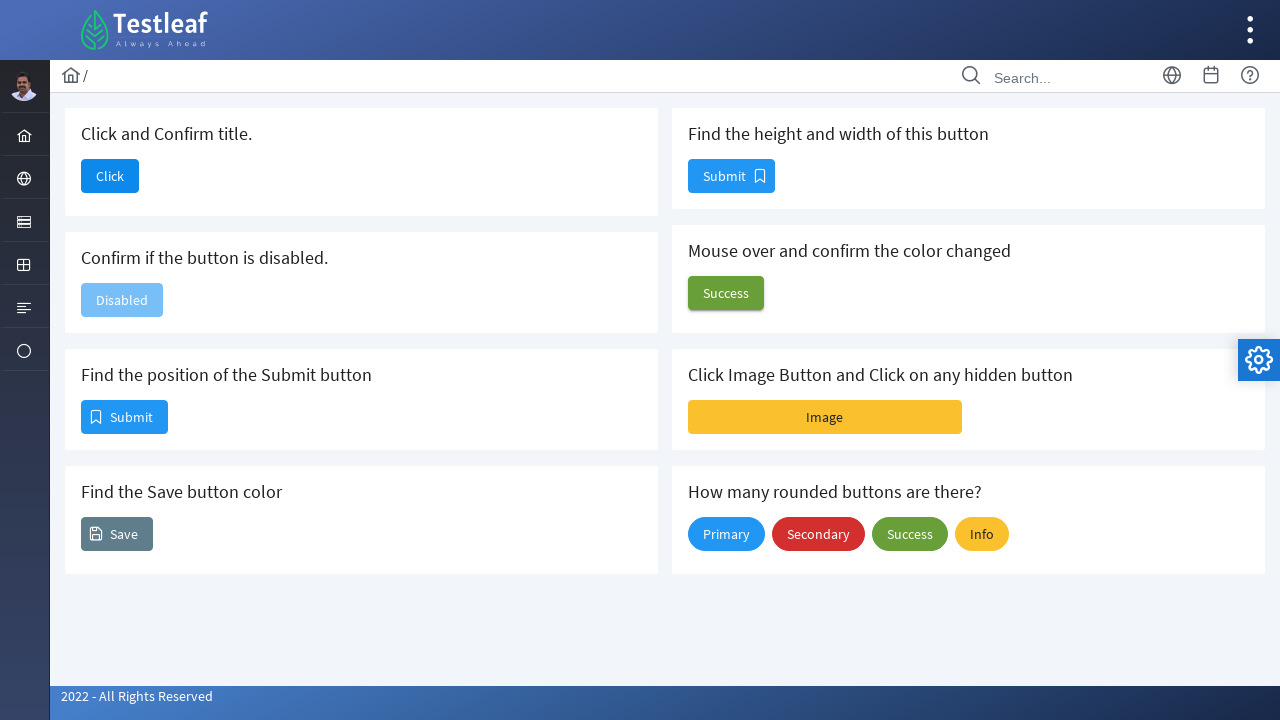

Retrieved submit button location/bounding box
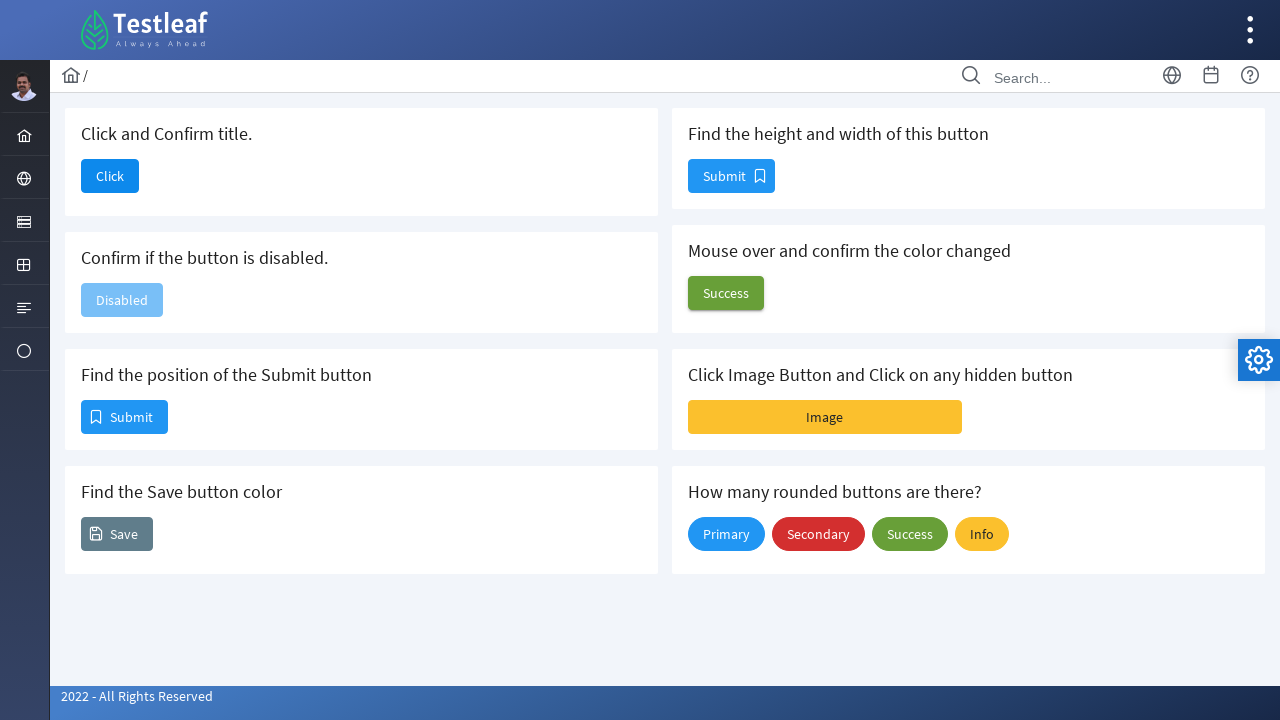

Located save button element
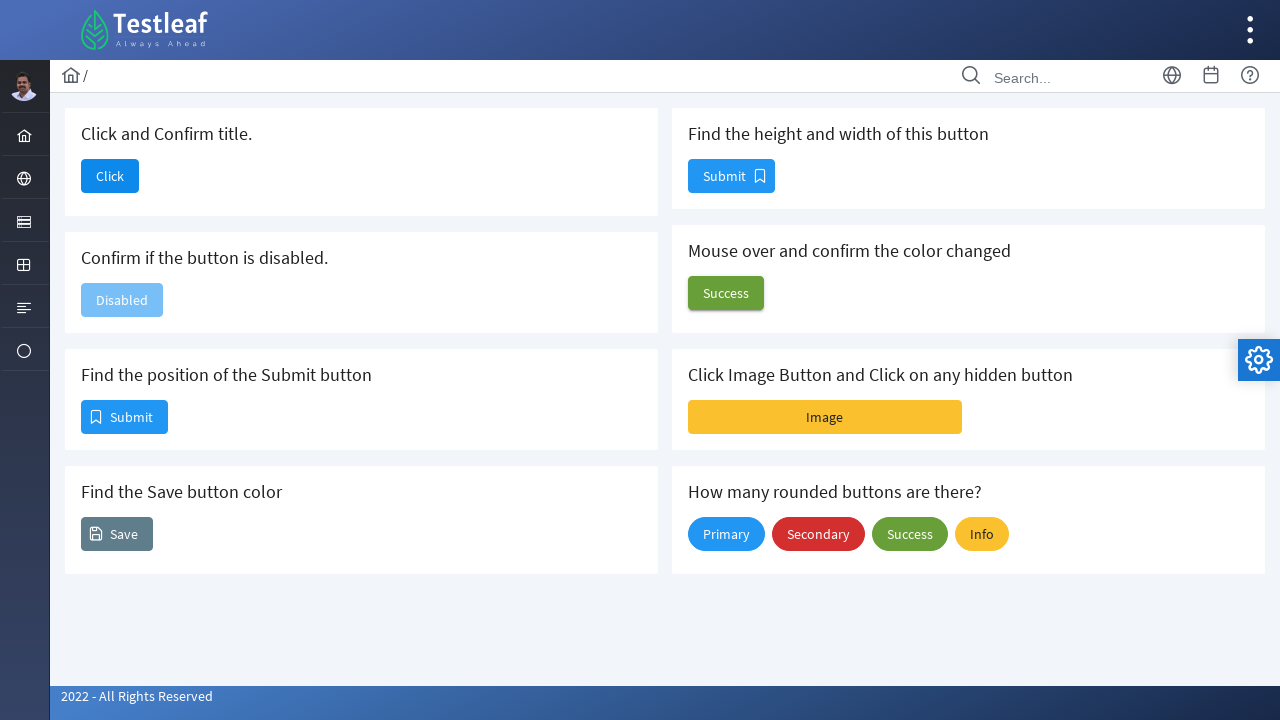

Retrieved save button background color
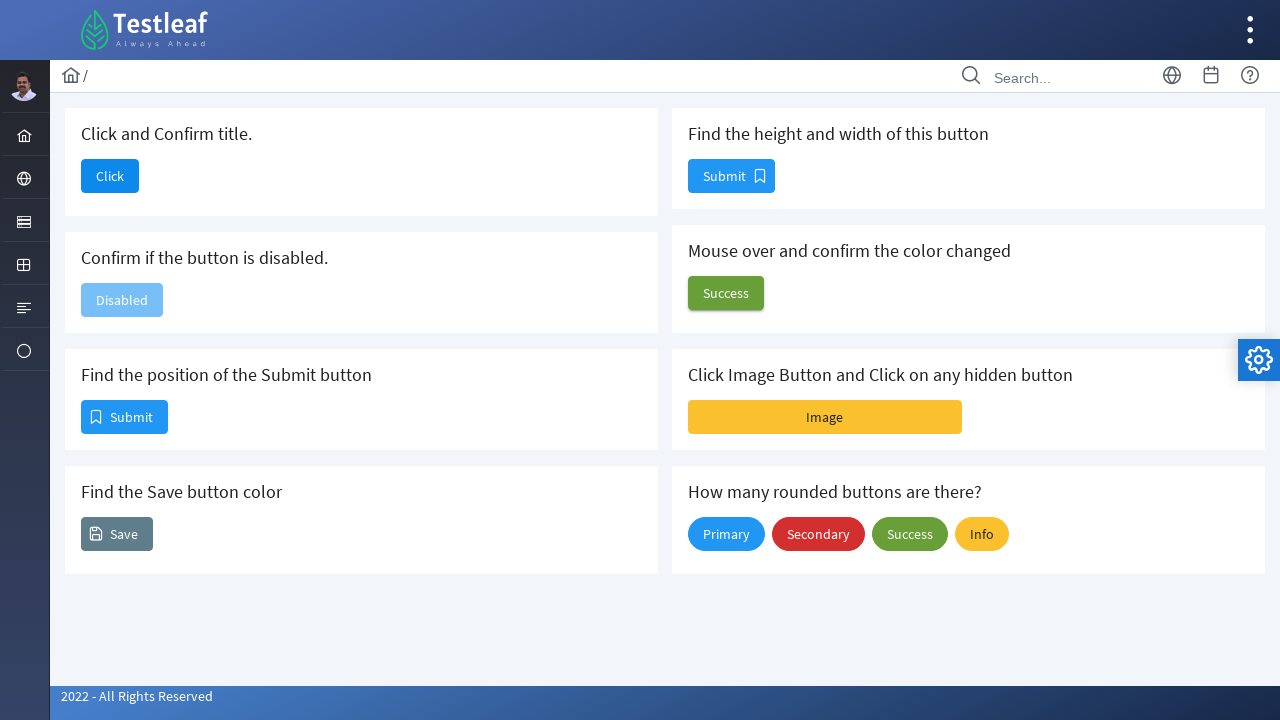

Located height button element
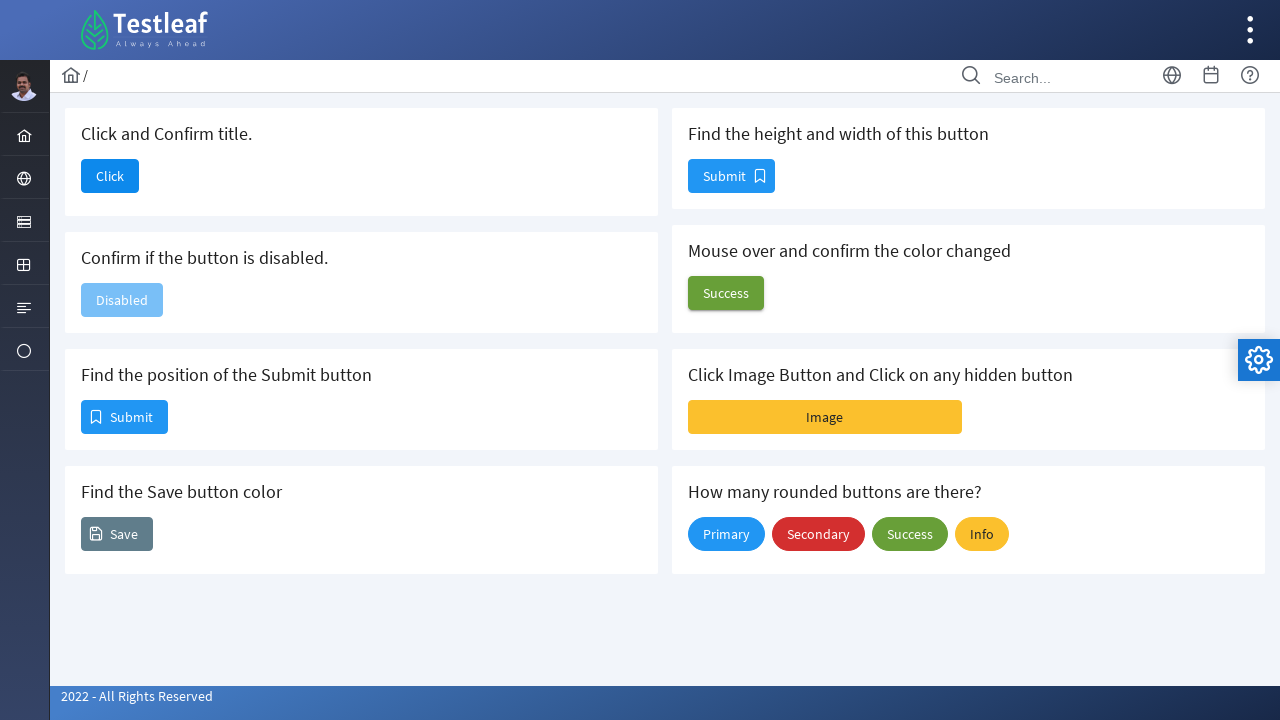

Retrieved height button size/bounding box
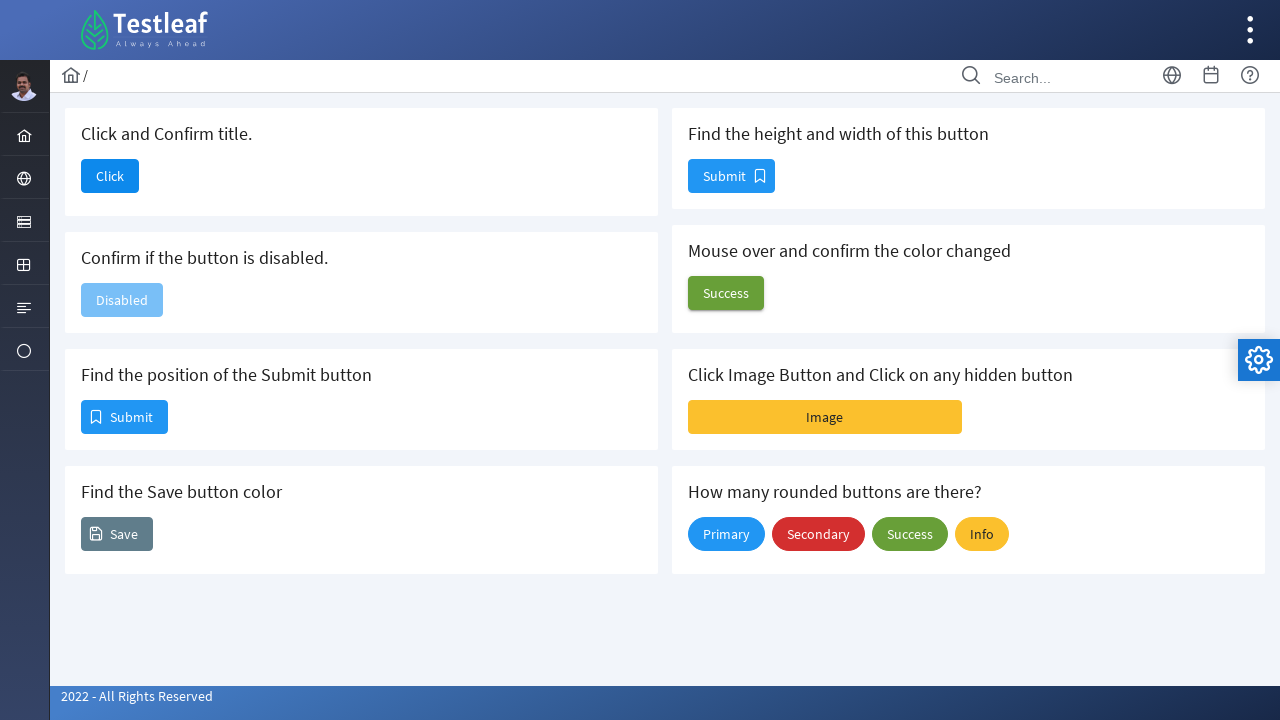

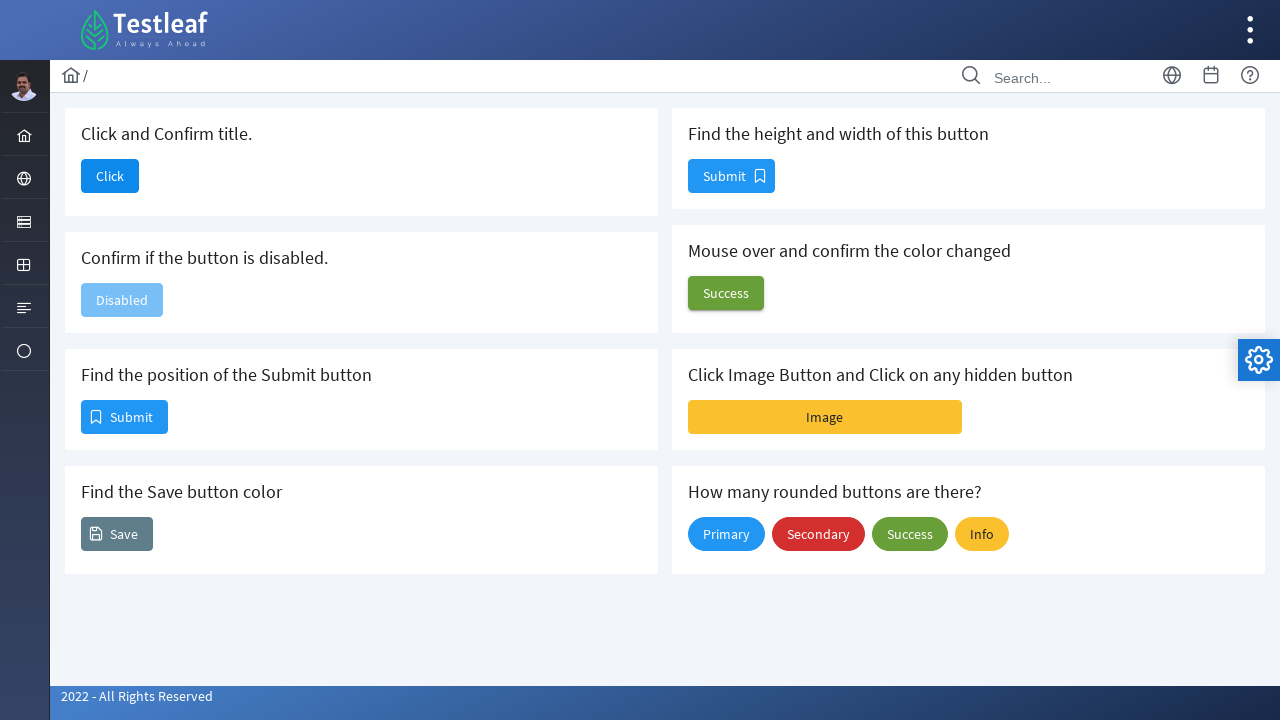